Tests the text box form on demoqa.com by filling in username and email fields with randomly generated data

Starting URL: https://demoqa.com/text-box

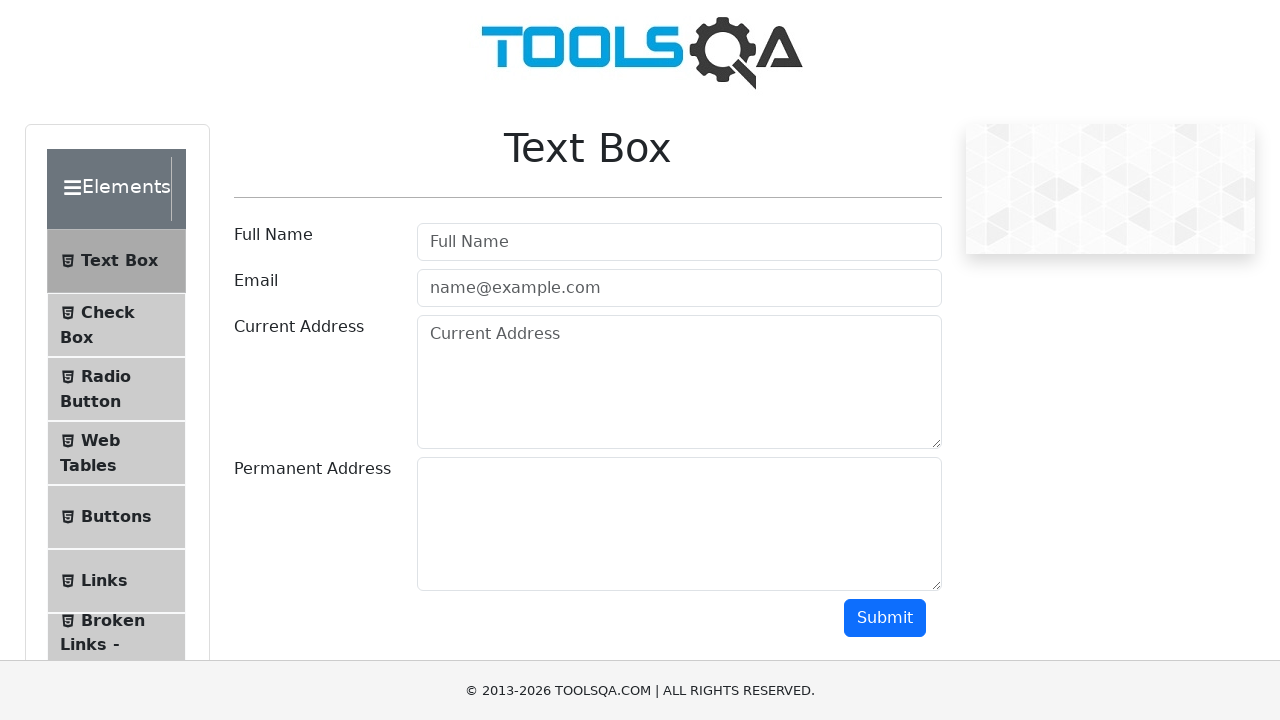

Filled username field with 'Marcus' on #userName
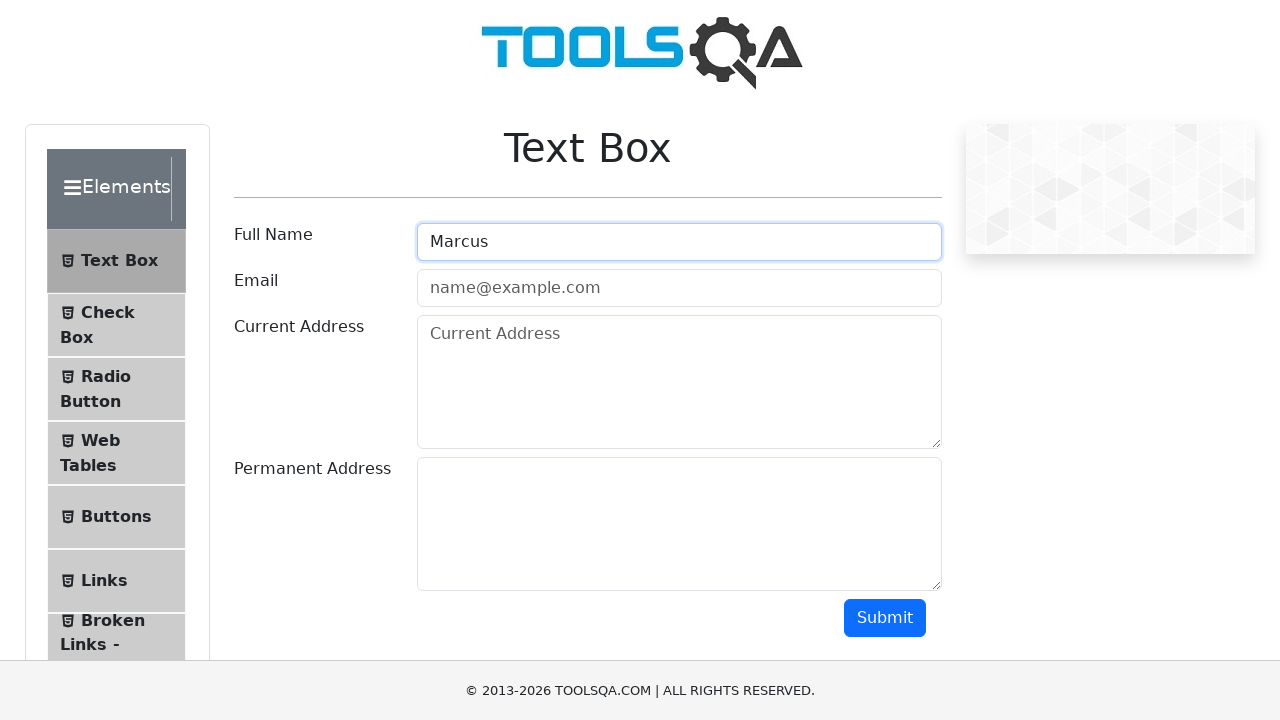

Waited 2 seconds to observe username input
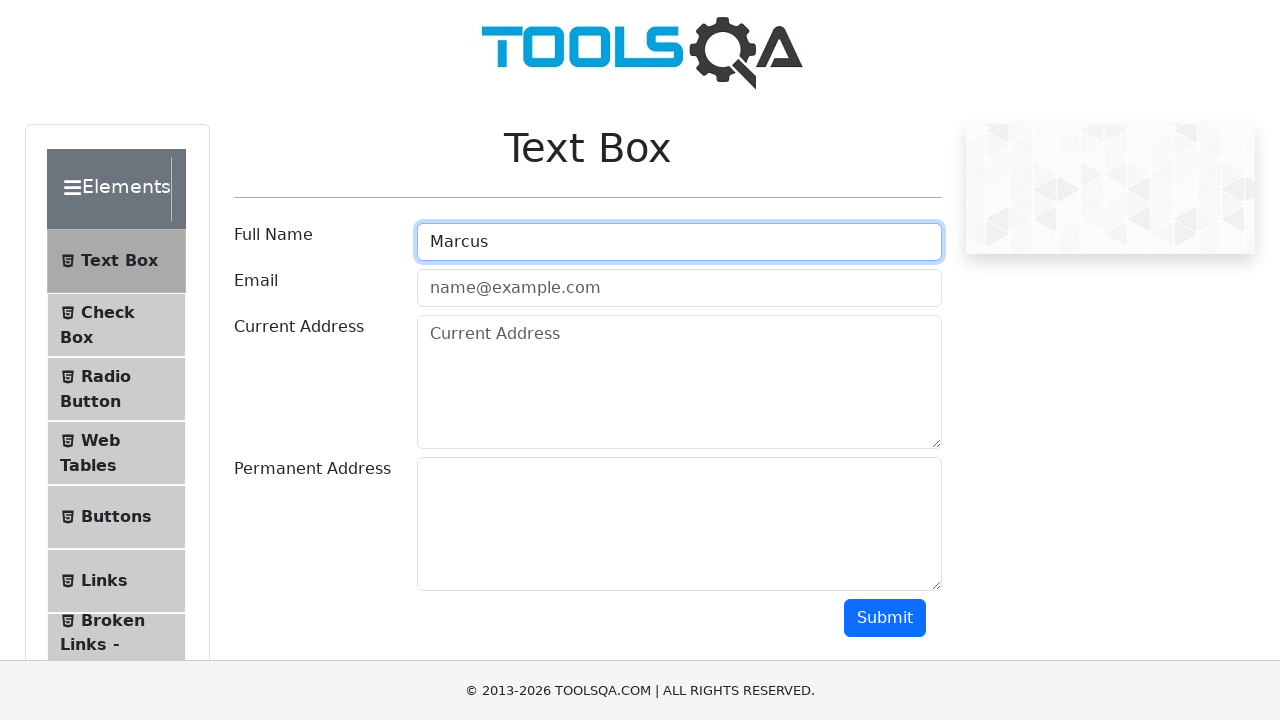

Filled email field with 'marcus.johnson@example.com' on #userEmail
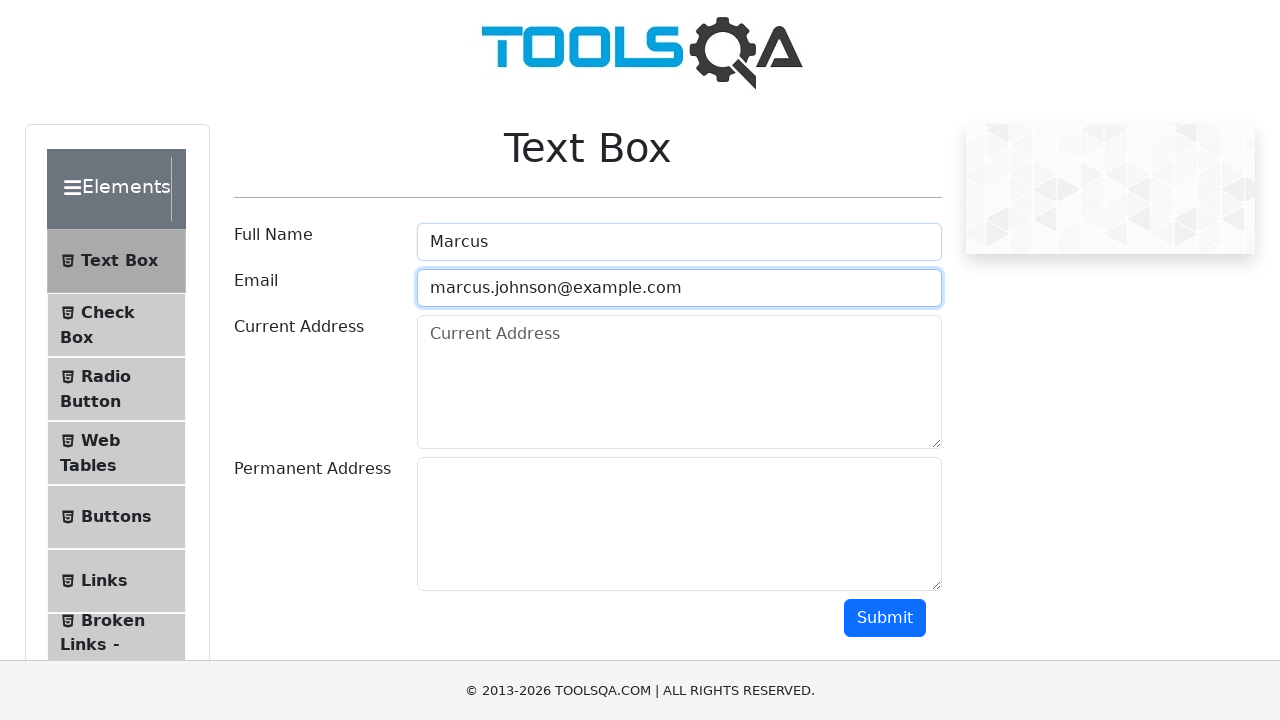

Waited 2 seconds to observe email input
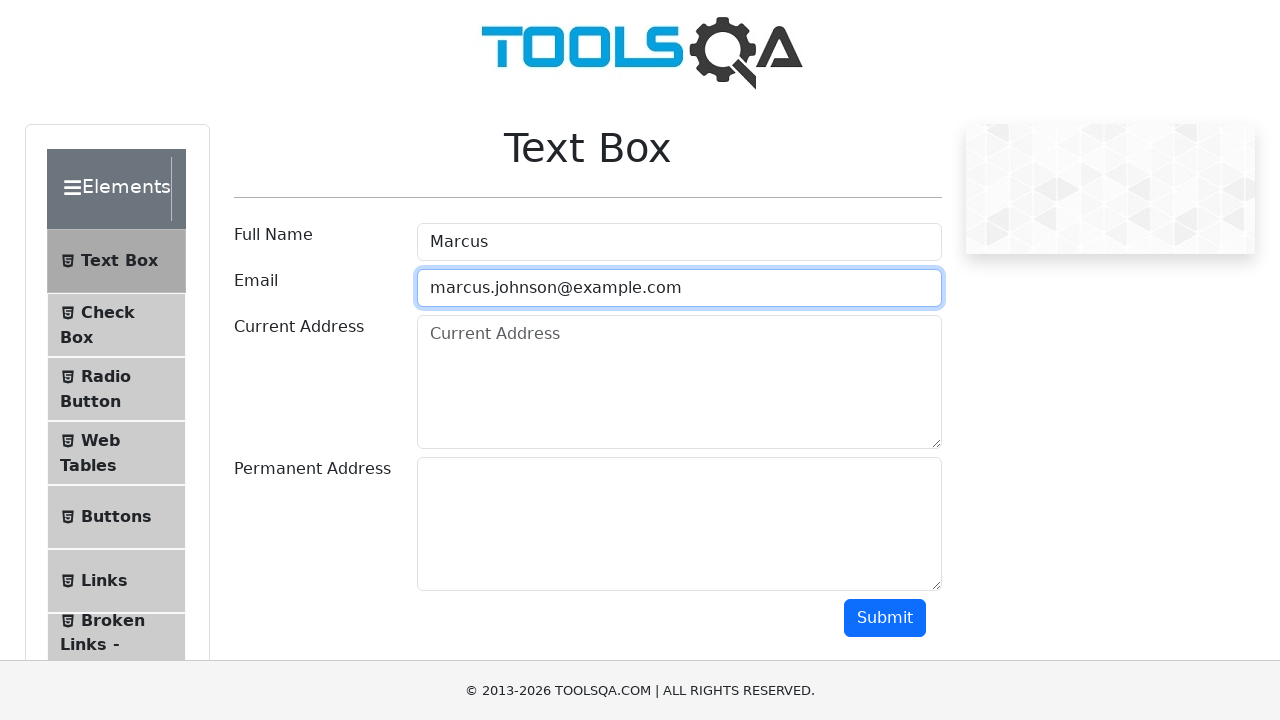

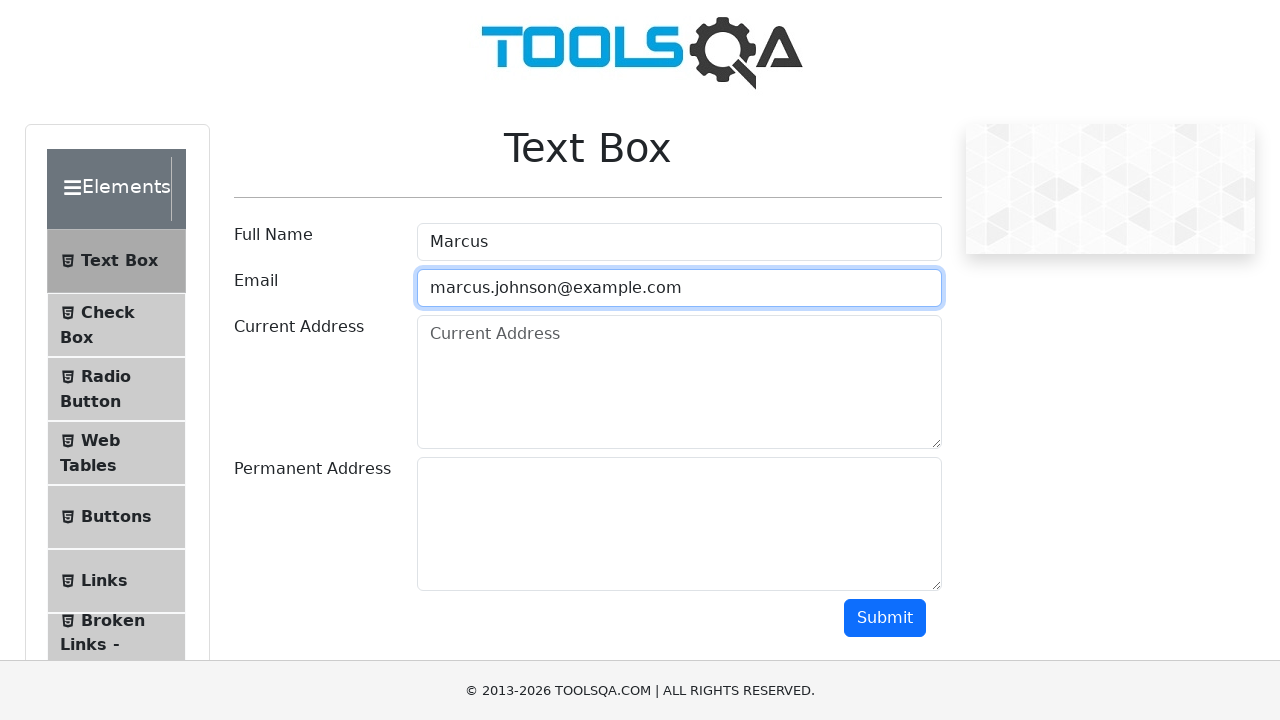